Navigates to ZeroBank login page and verifies the page header text is "Log in to ZeroBank"

Starting URL: http://zero.webappsecurity.com/login.html

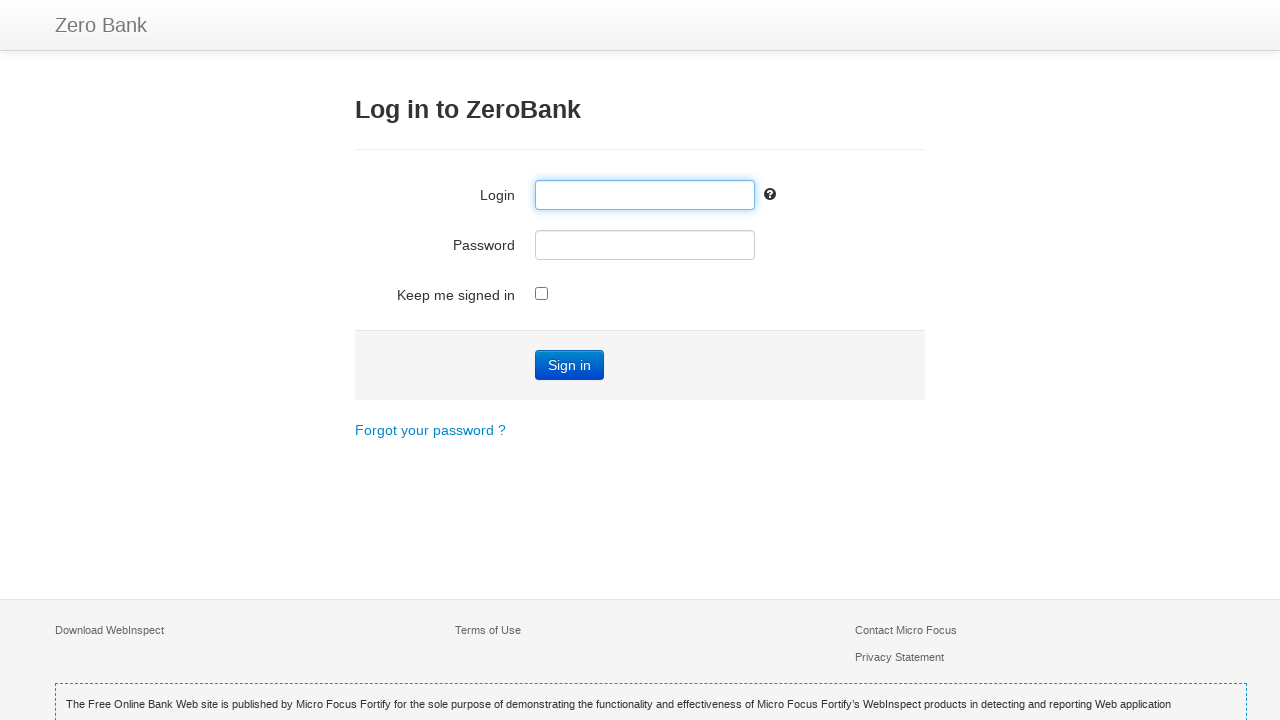

Navigated to ZeroBank login page
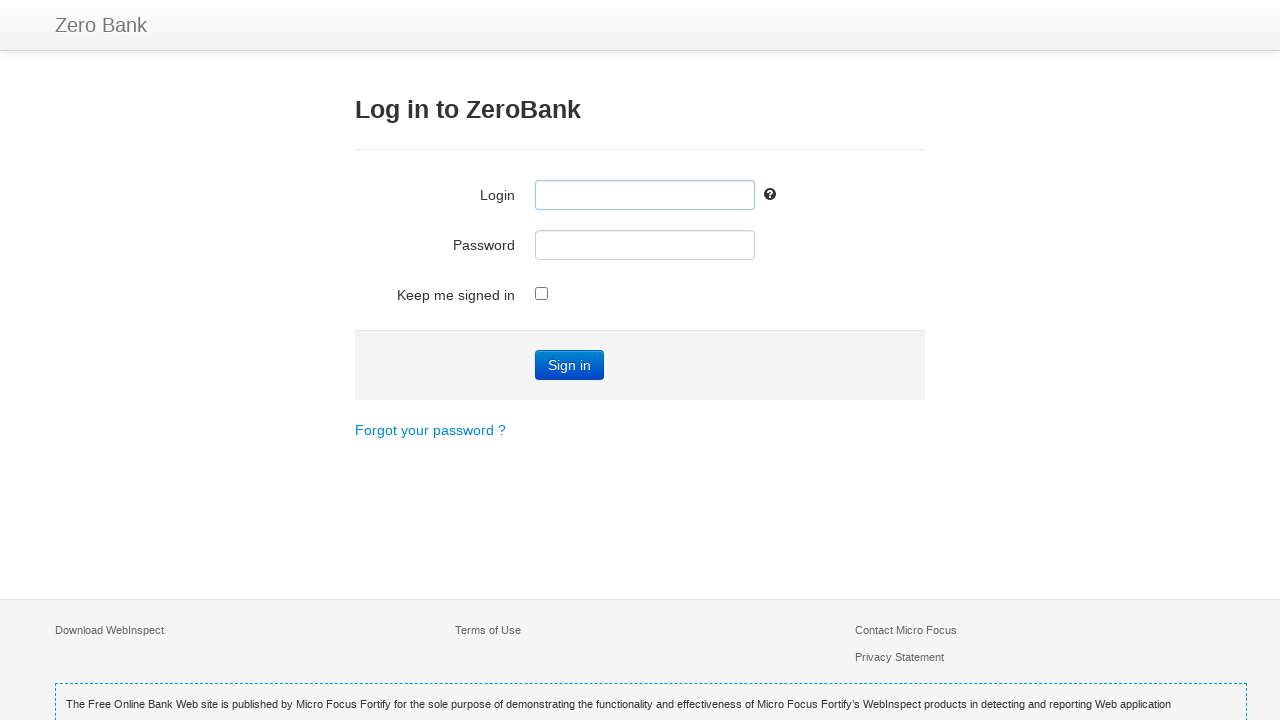

Located h3 header element
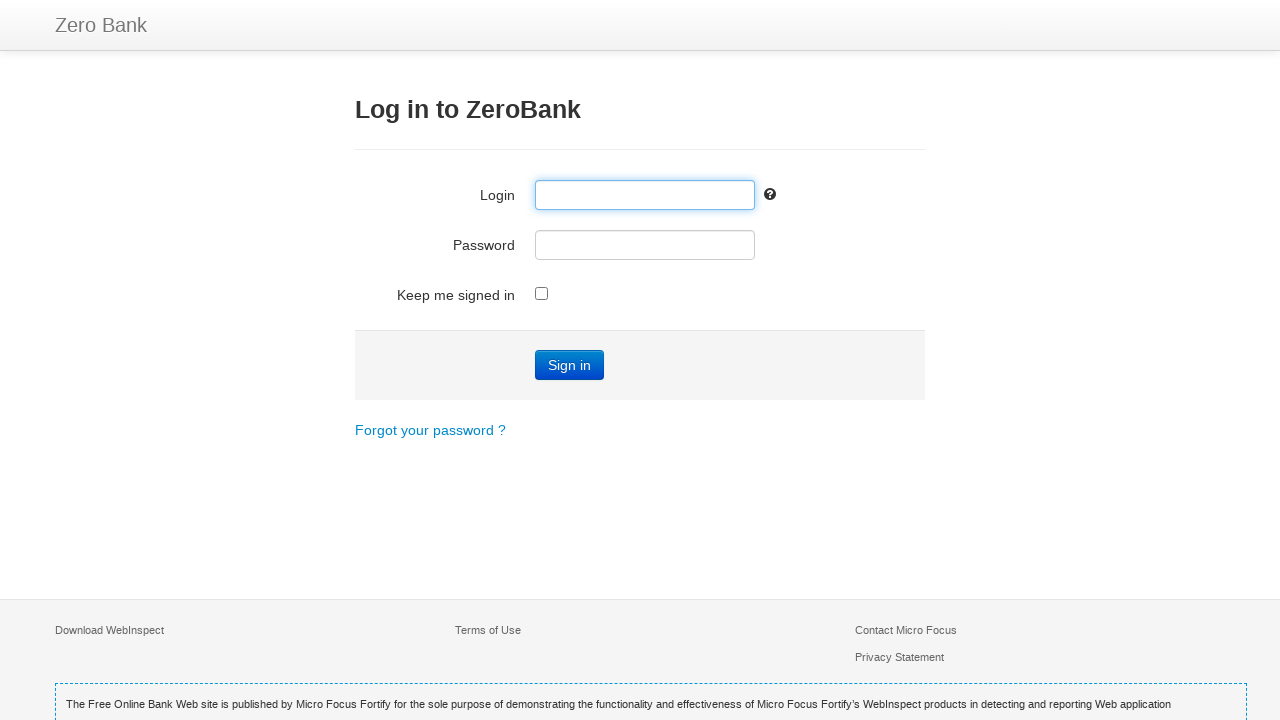

Retrieved header text: 'Log in to ZeroBank'
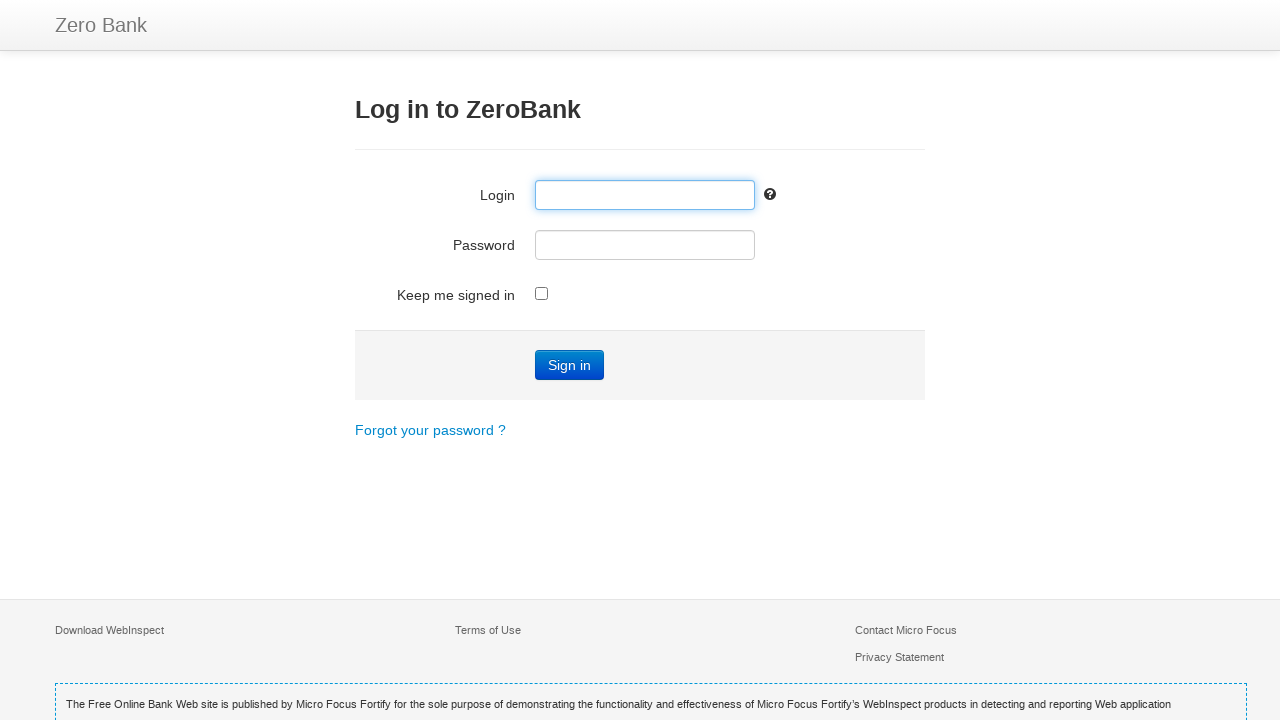

Verified header text matches 'Log in to ZeroBank'
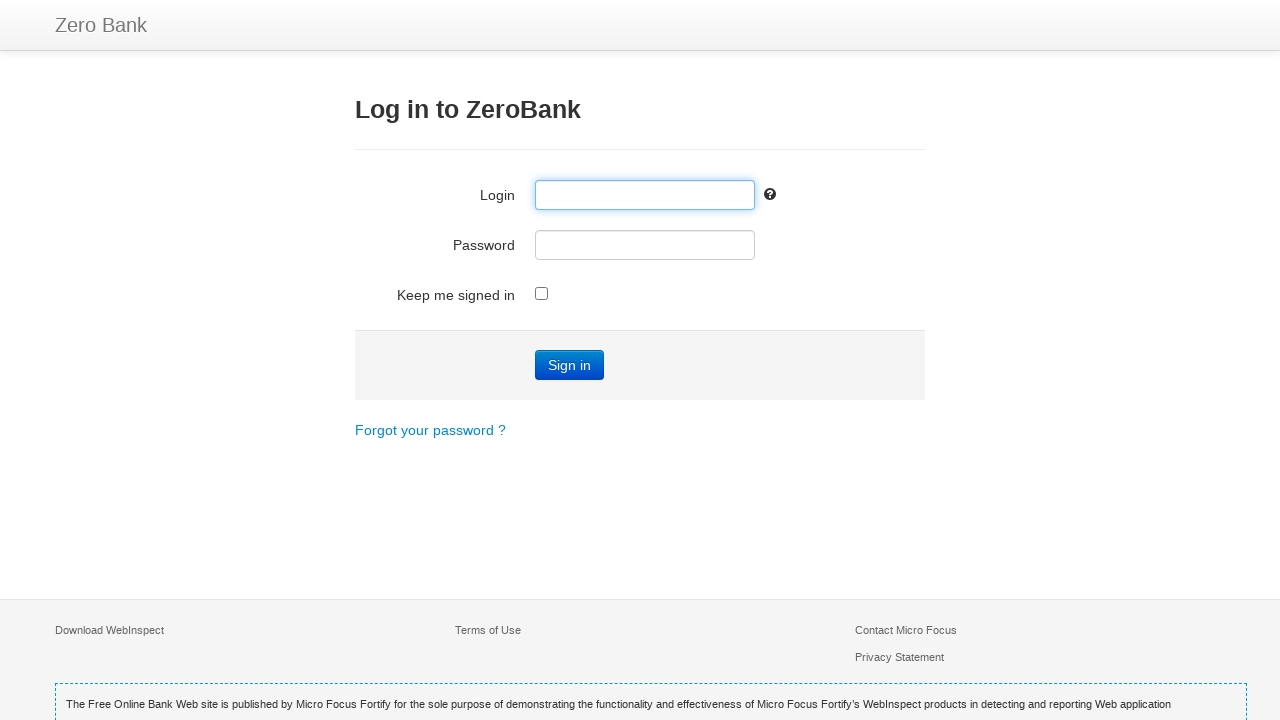

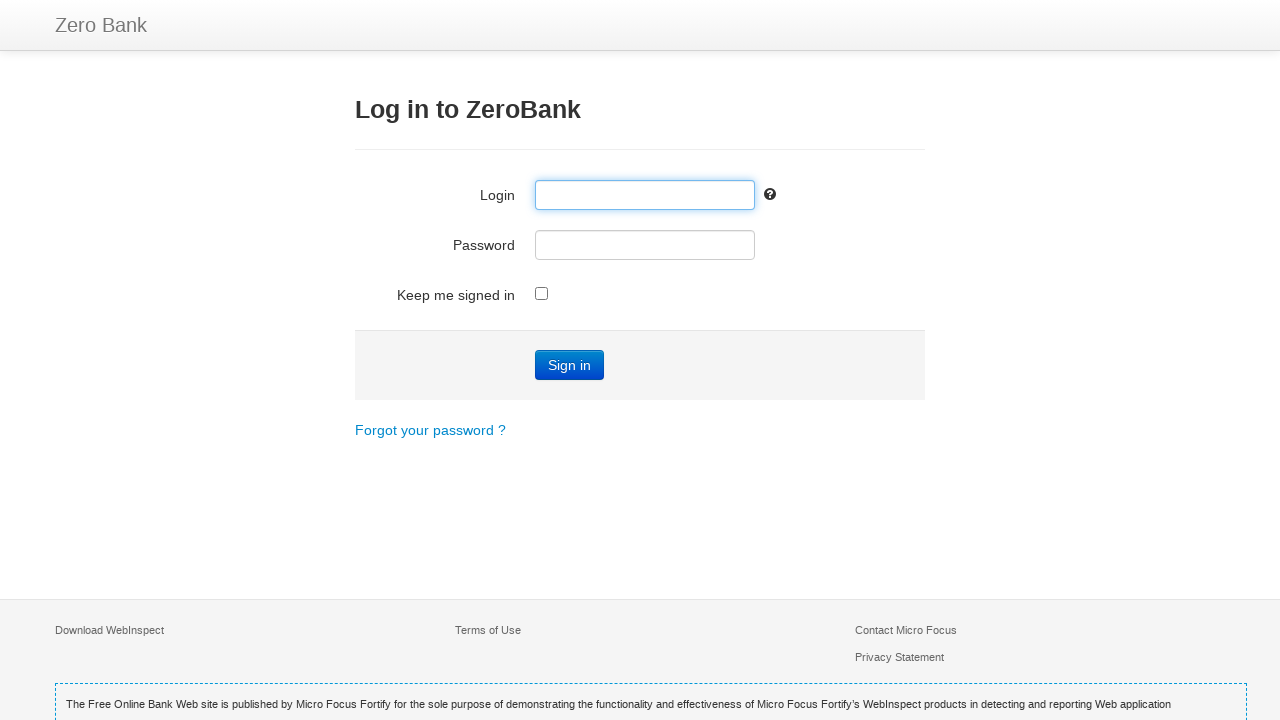